Tests jQuery UI Selectable widget by navigating to the demo page and performing a multi-select action from Item 1 to Item 4

Starting URL: http://jqueryui.com

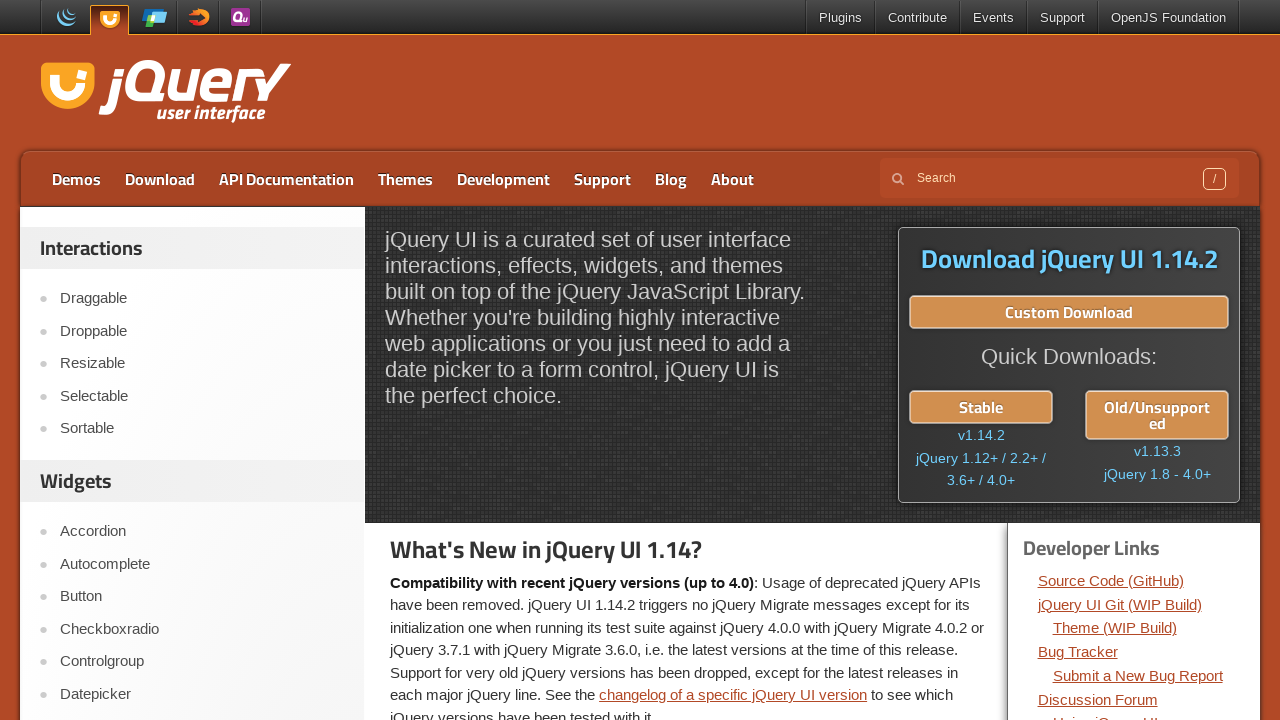

Clicked on Selectable link to navigate to demo page at (202, 396) on xpath=//a[contains(text(),'Selectable')]
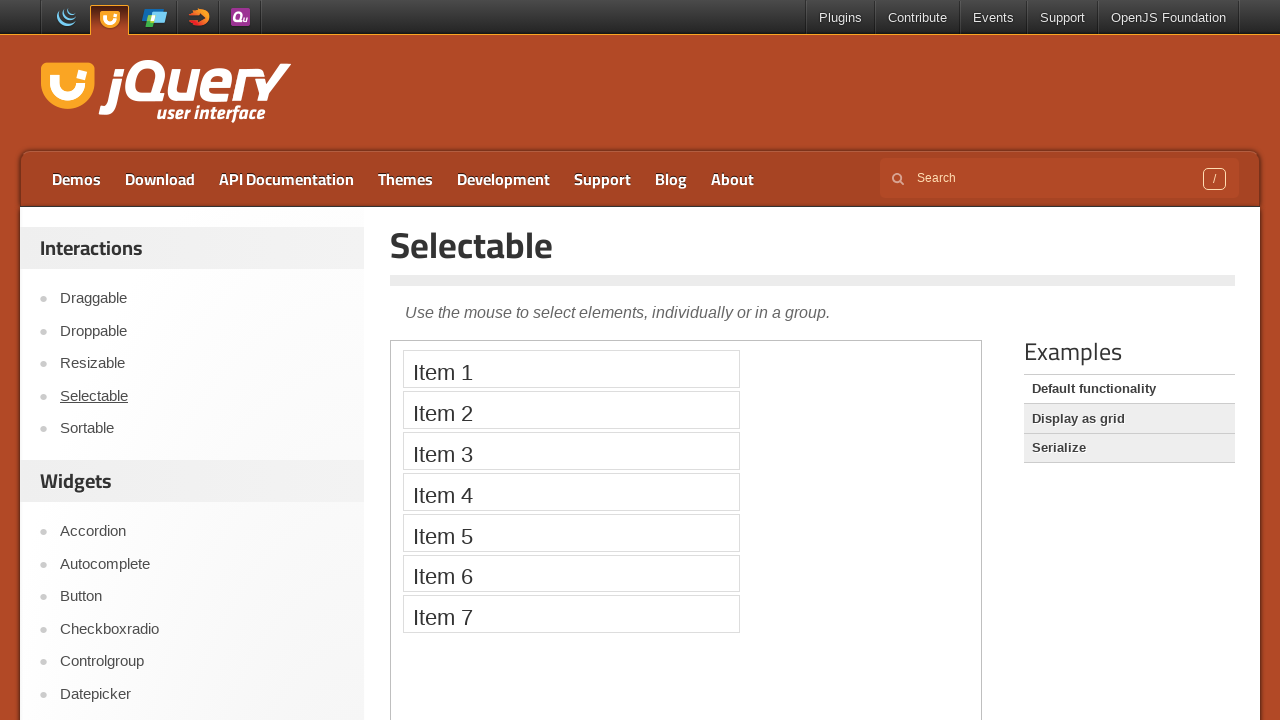

Located demo iframe
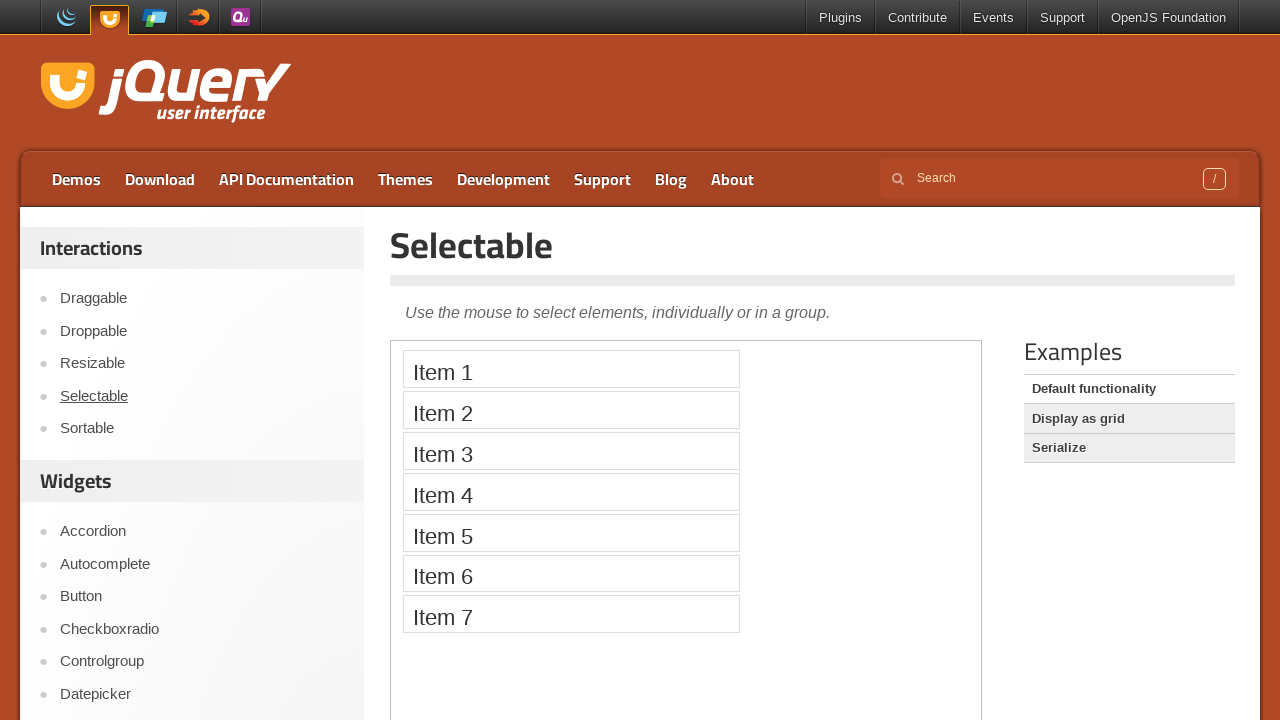

Located Item 1 element
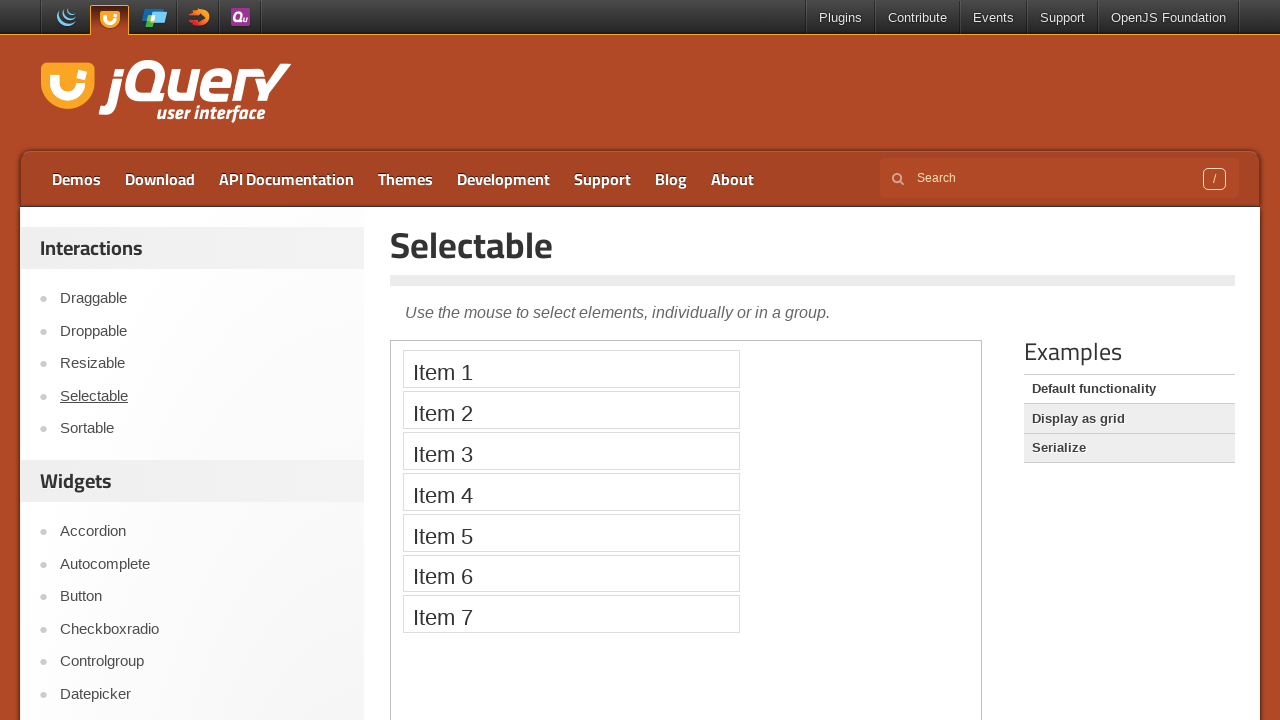

Located Item 4 element
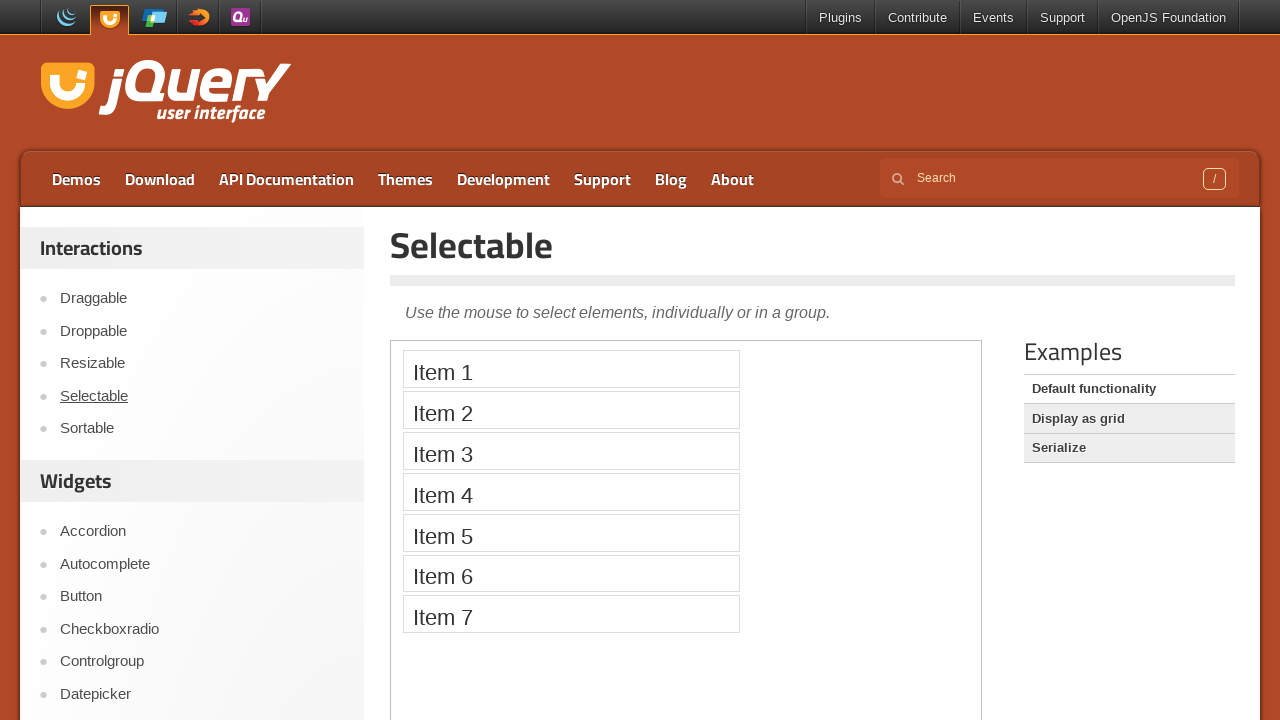

Shift-clicked on Item 1 at (571, 369) on .demo-frame >> internal:control=enter-frame >> xpath=//li[contains(text(),'Item 
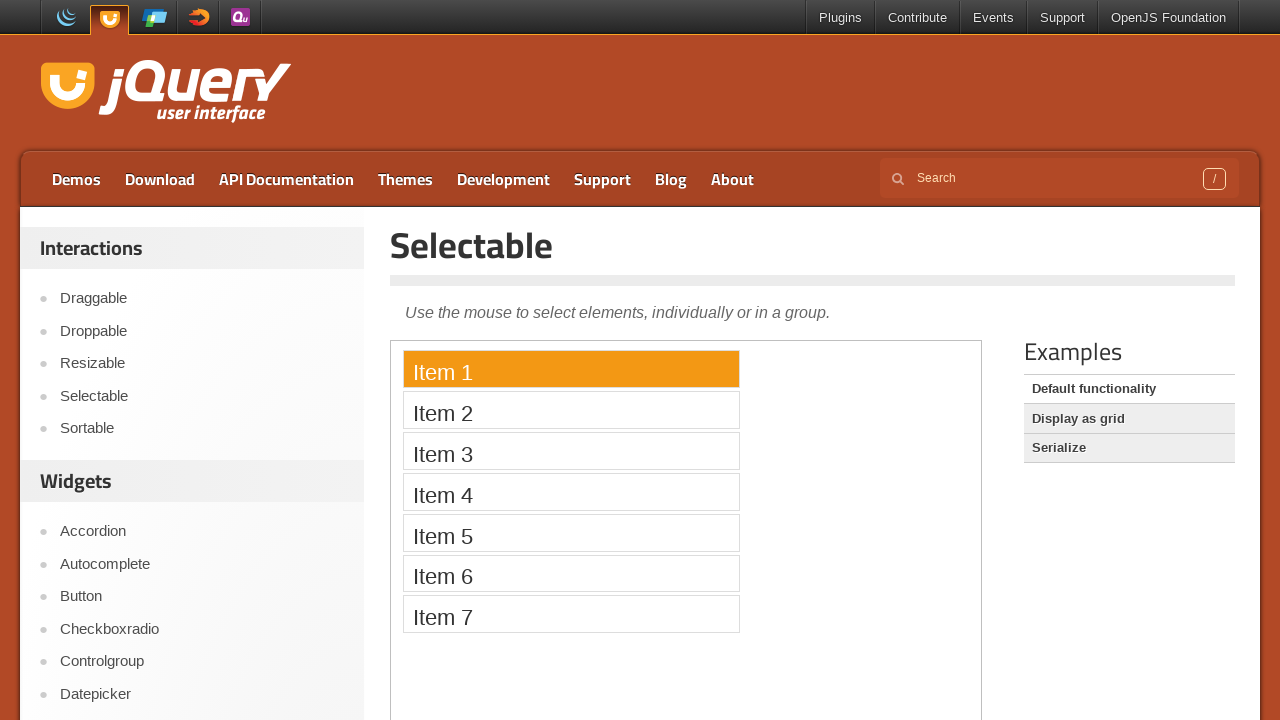

Clicked on Item 4 to complete multi-select from Item 1 to Item 4 at (571, 492) on .demo-frame >> internal:control=enter-frame >> xpath=//li[contains(text(),'Item 
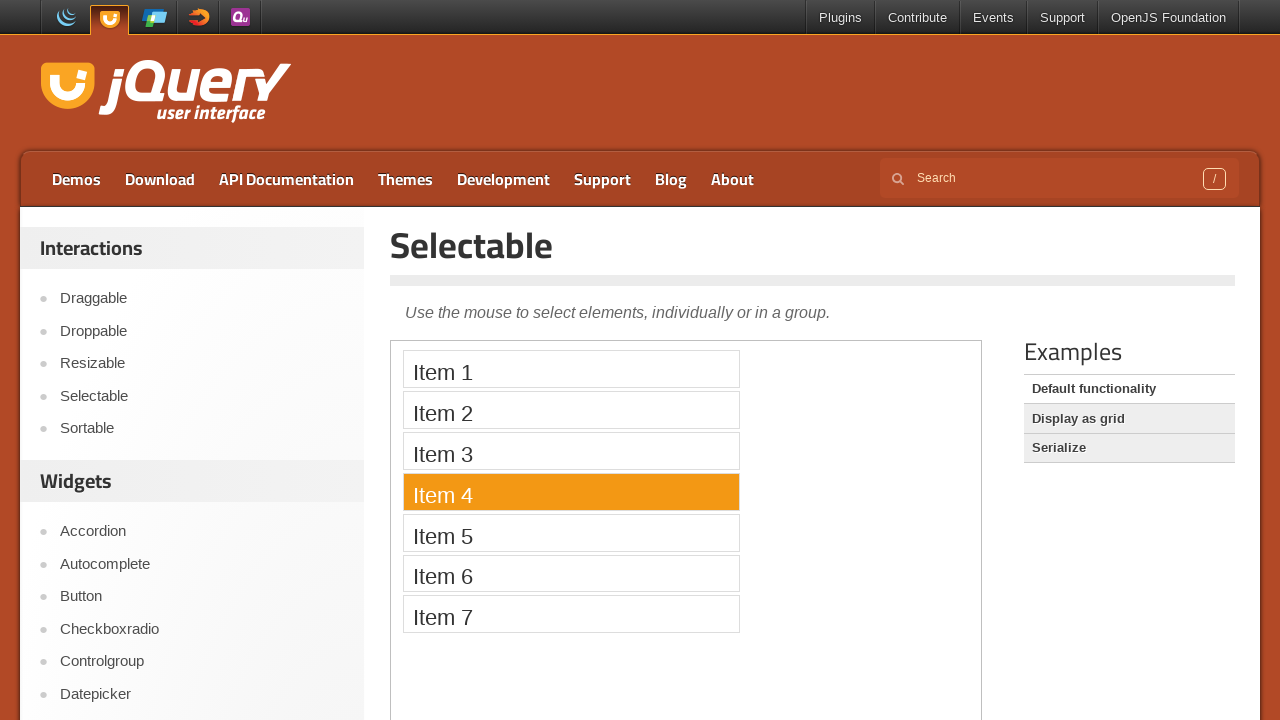

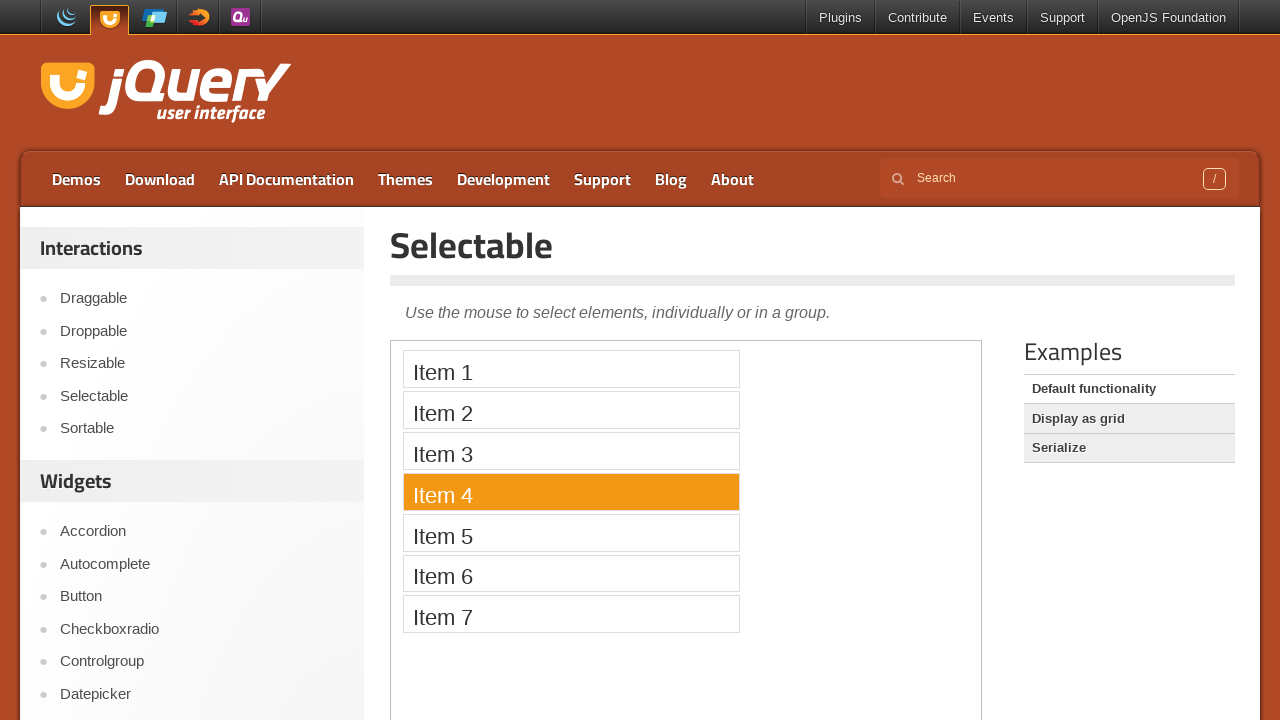